Tests dynamic loading with a 5-second explicit wait by clicking start button and waiting for "Hello World!" text to appear

Starting URL: https://automationfc.github.io/dynamic-loading/

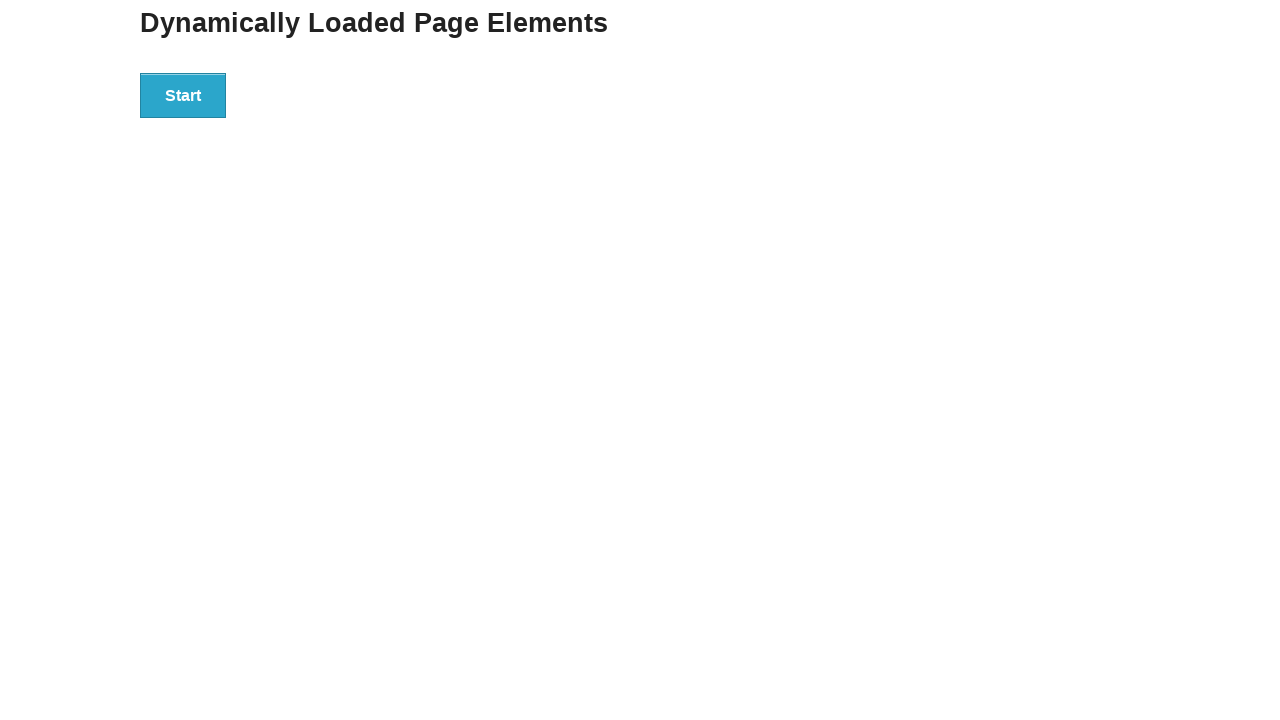

Clicked Start button to trigger dynamic loading at (183, 95) on xpath=//button[text()='Start']
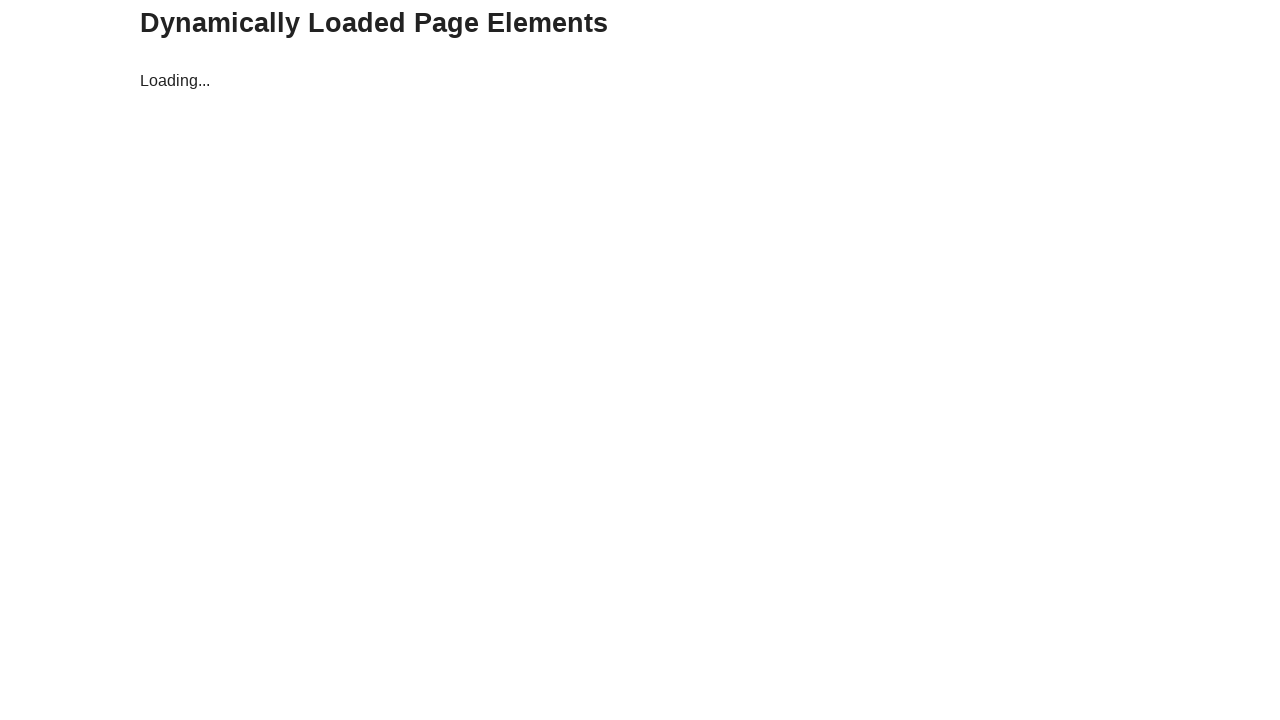

Waited for 'Hello World!' text to appear (5-second explicit wait completed)
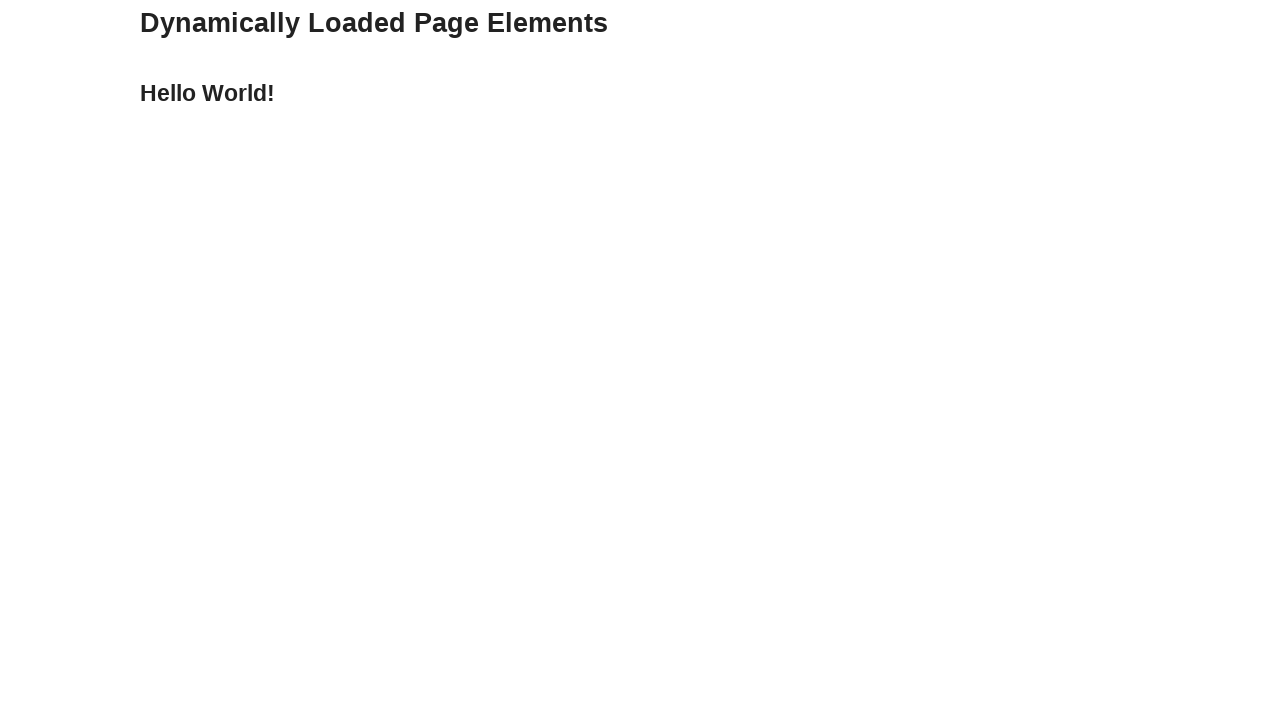

Verified that 'Hello World!' text content is displayed correctly
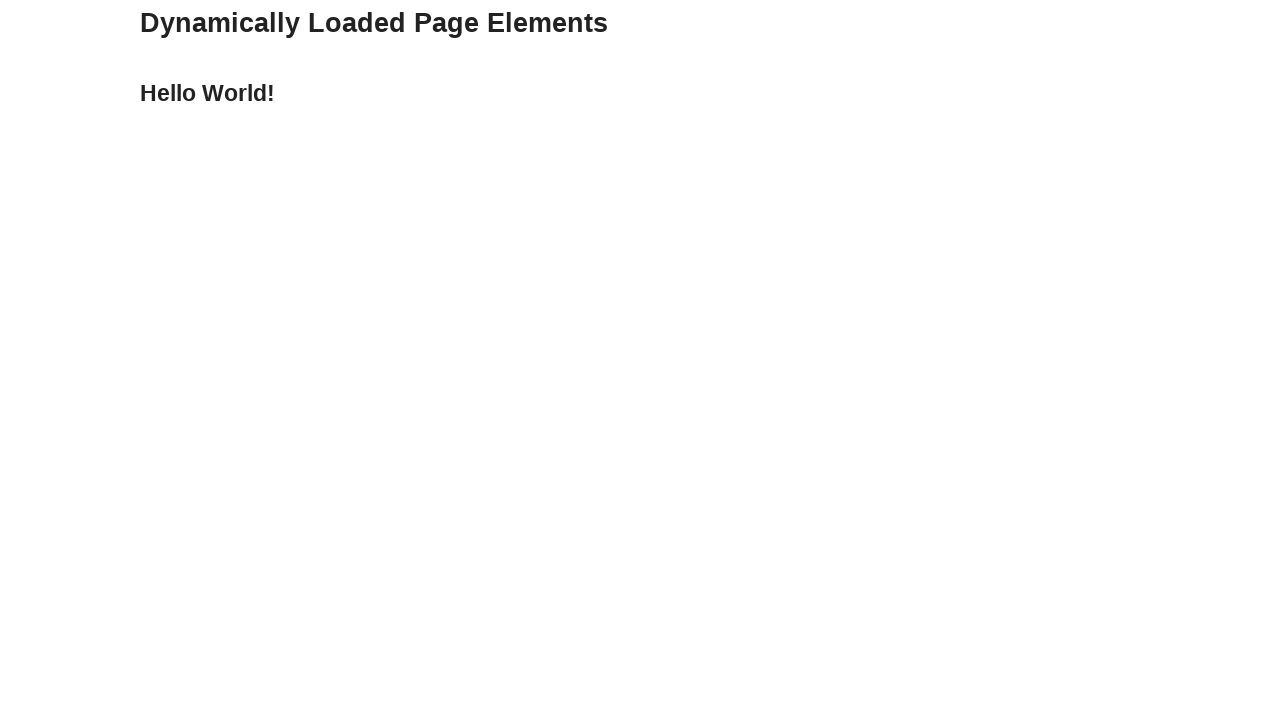

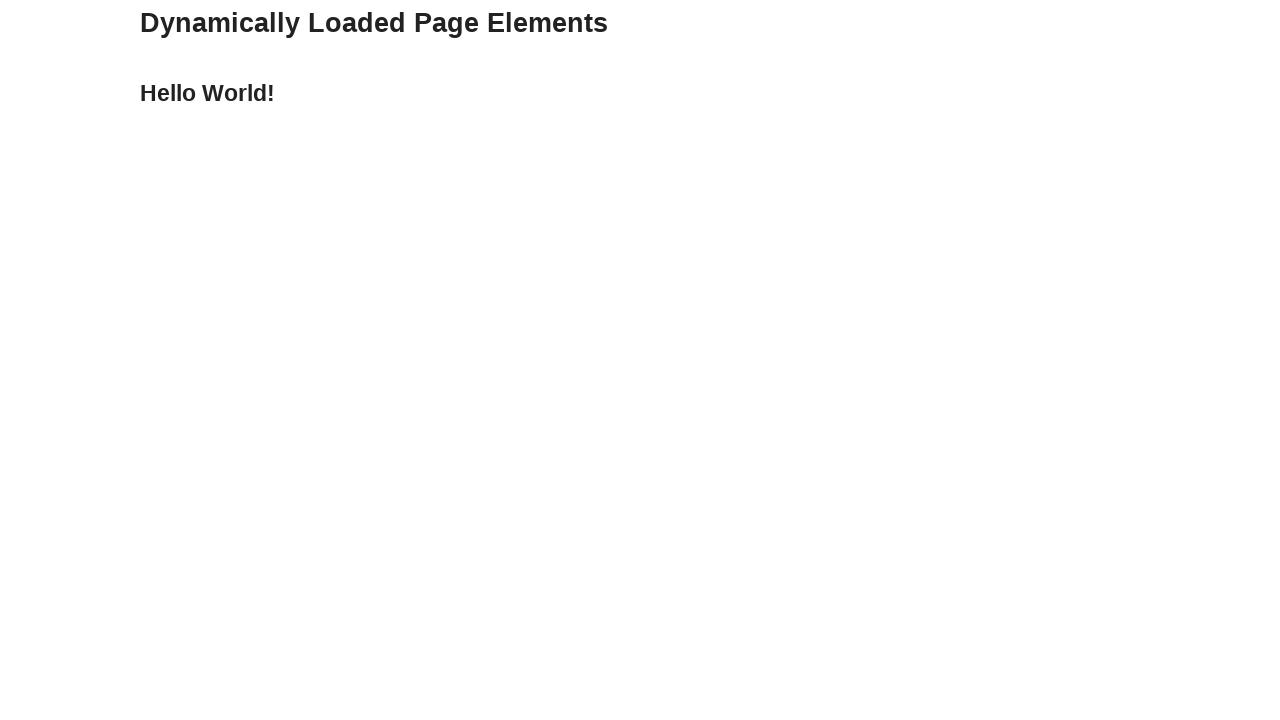